Tests the Clear button functionality by clicking it and verifying the UUID display area is emptied

Starting URL: https://qatask.netlify.app/

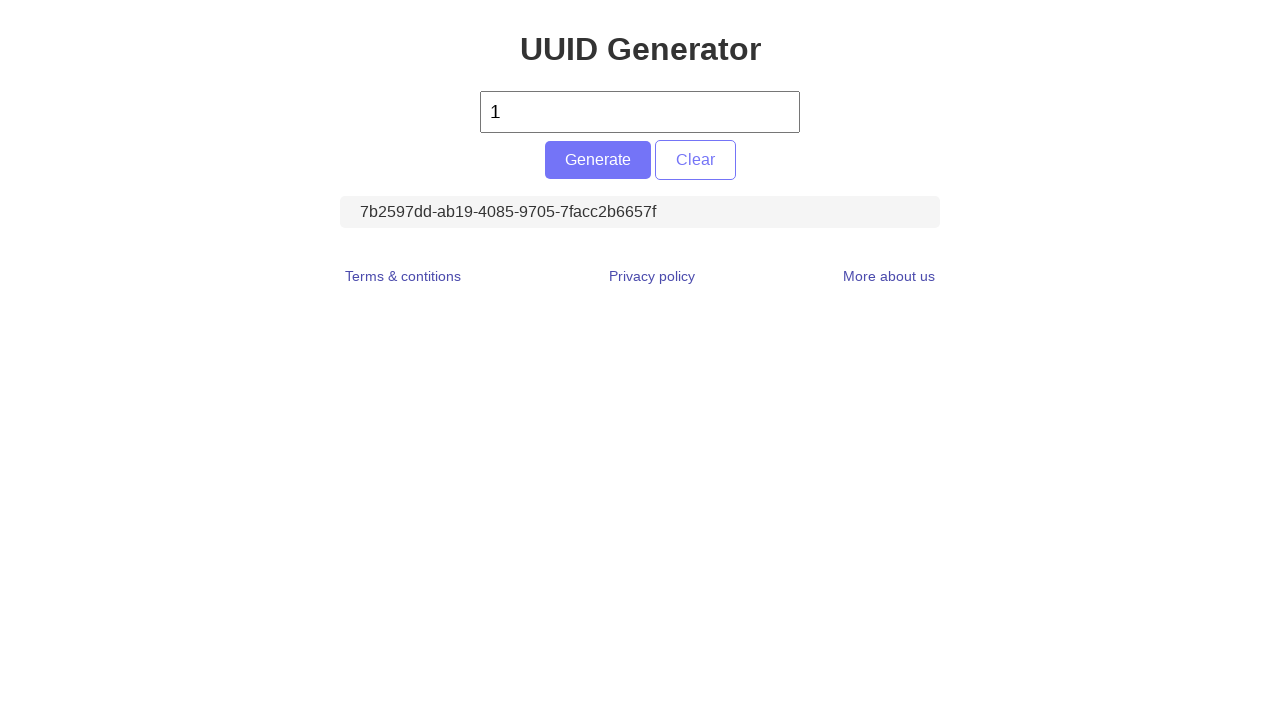

Clicked generate button to create a UUID at (598, 160) on #generate
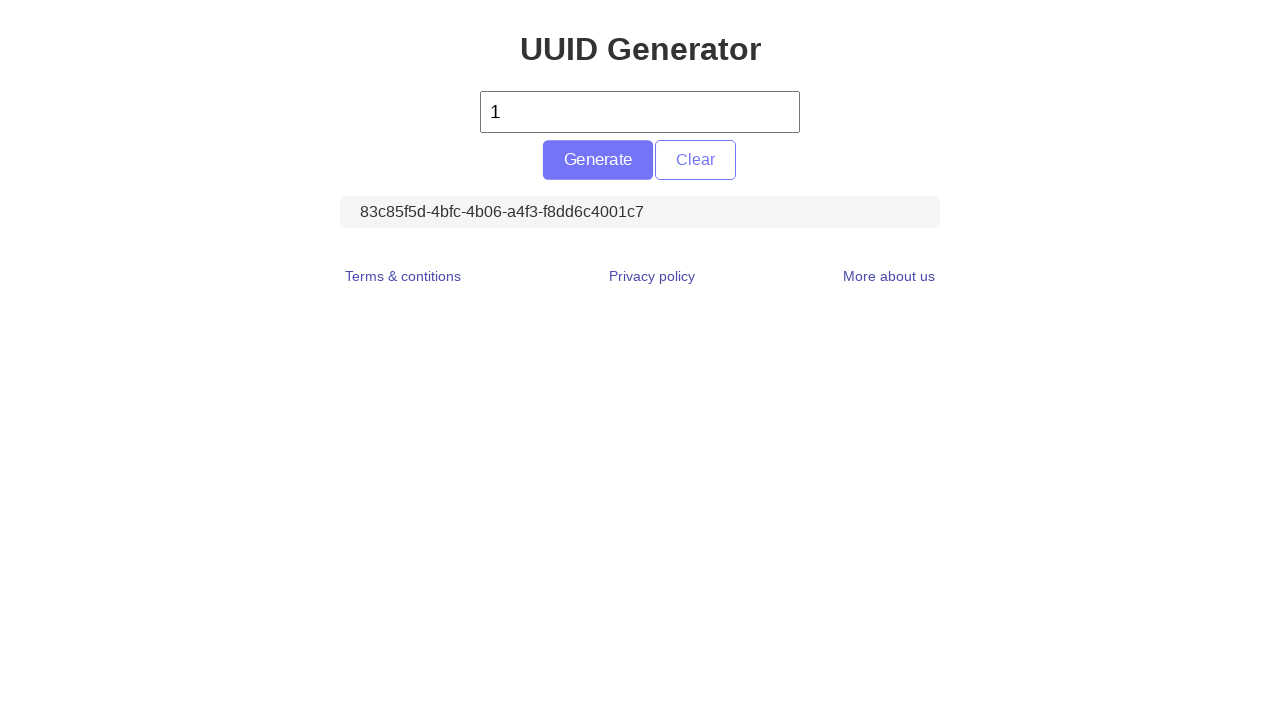

Waited for UUID to be generated and displayed
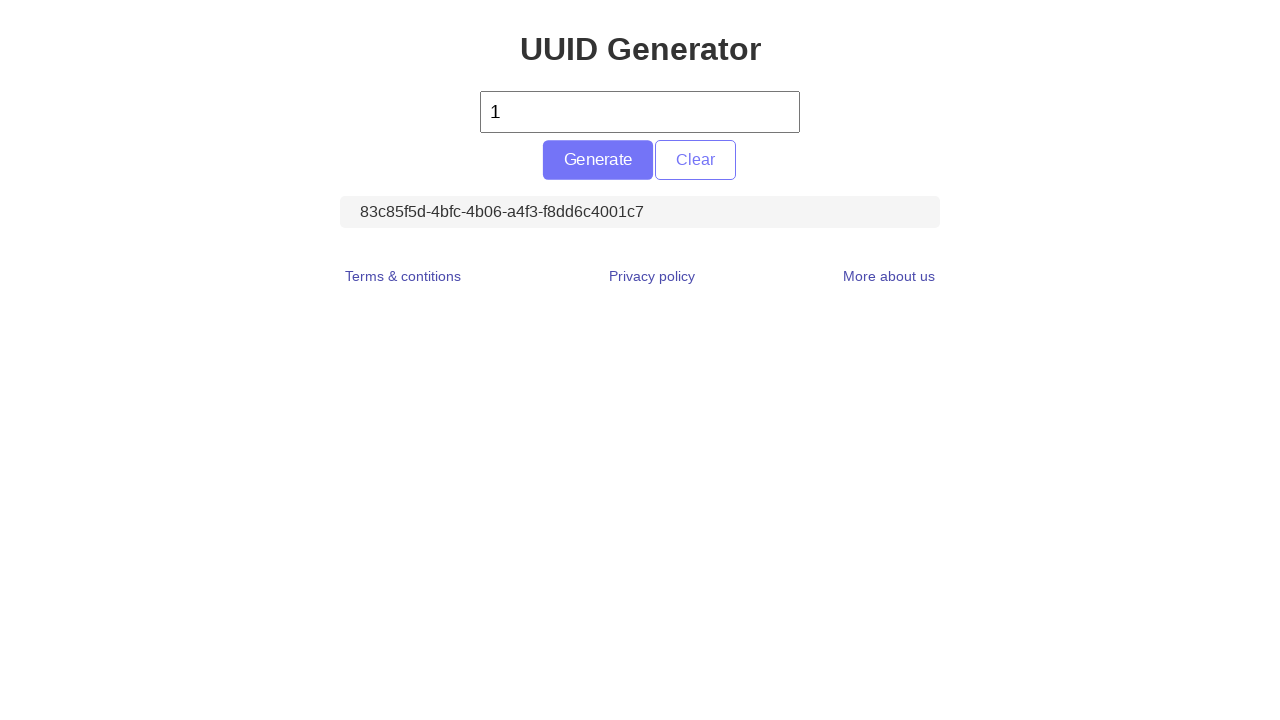

Clicked clear button to empty UUID display at (695, 160) on #clear
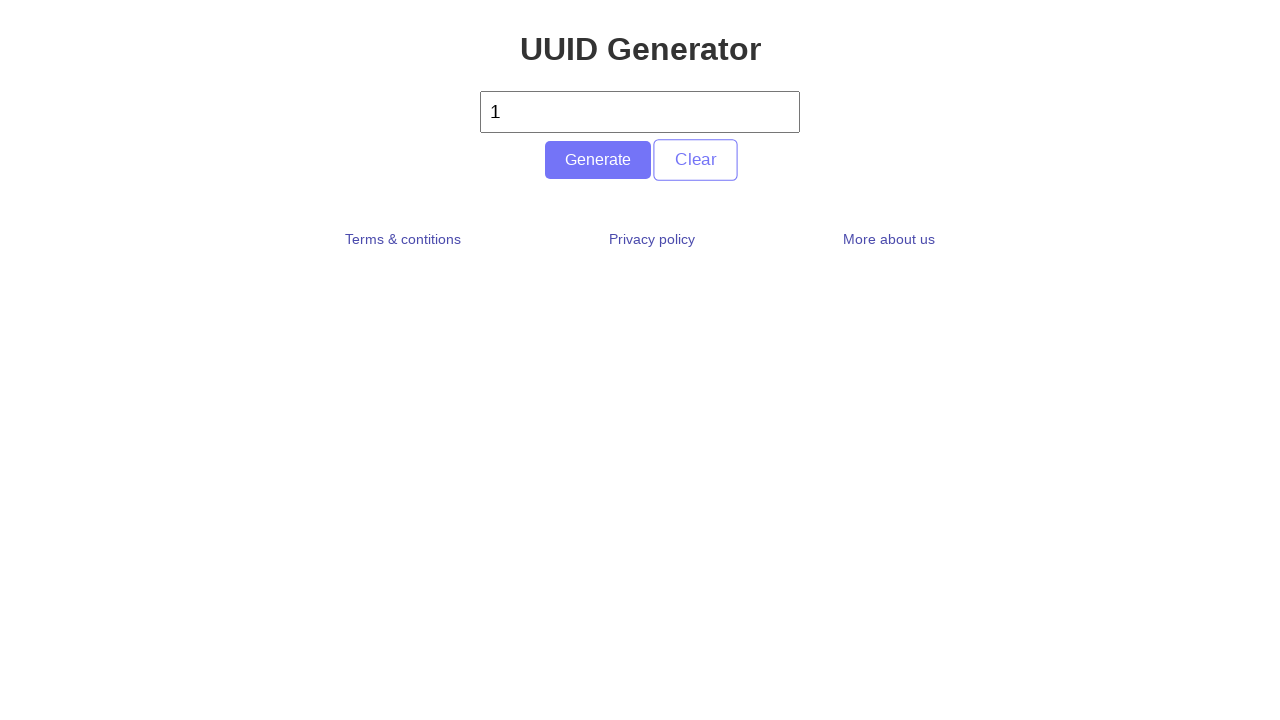

Located UUID display element
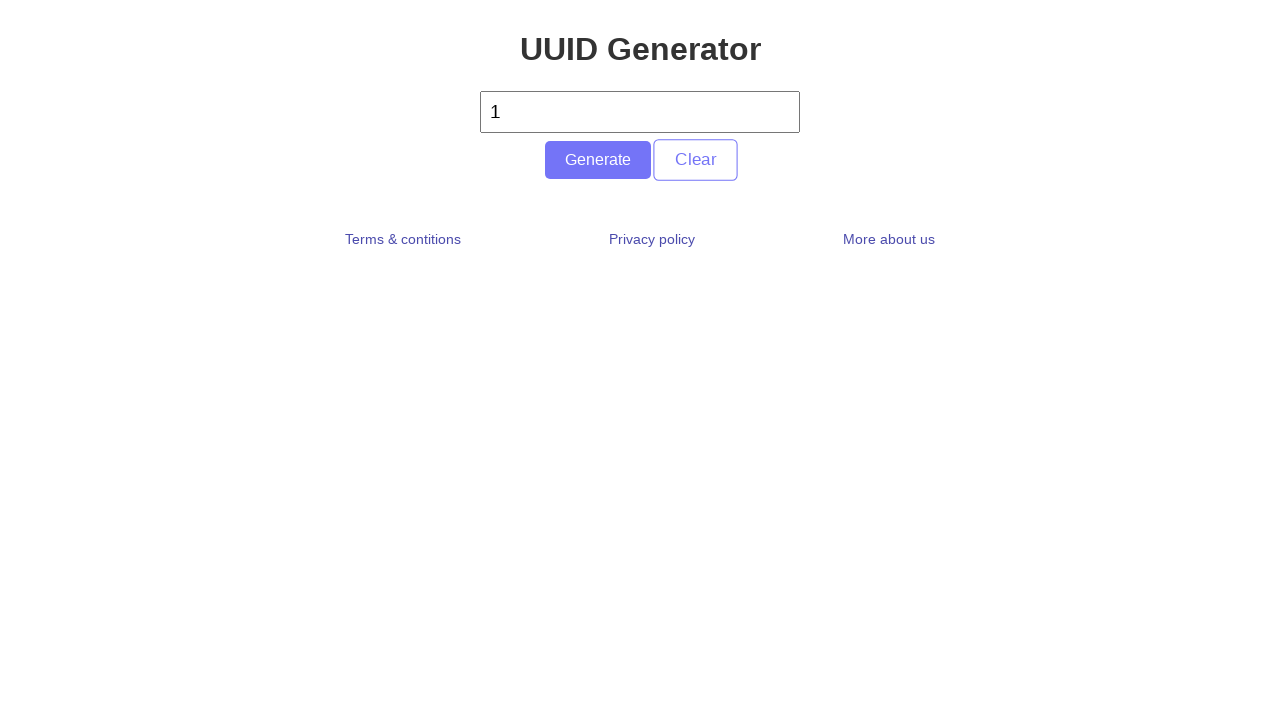

Verified that UUID display area is now empty
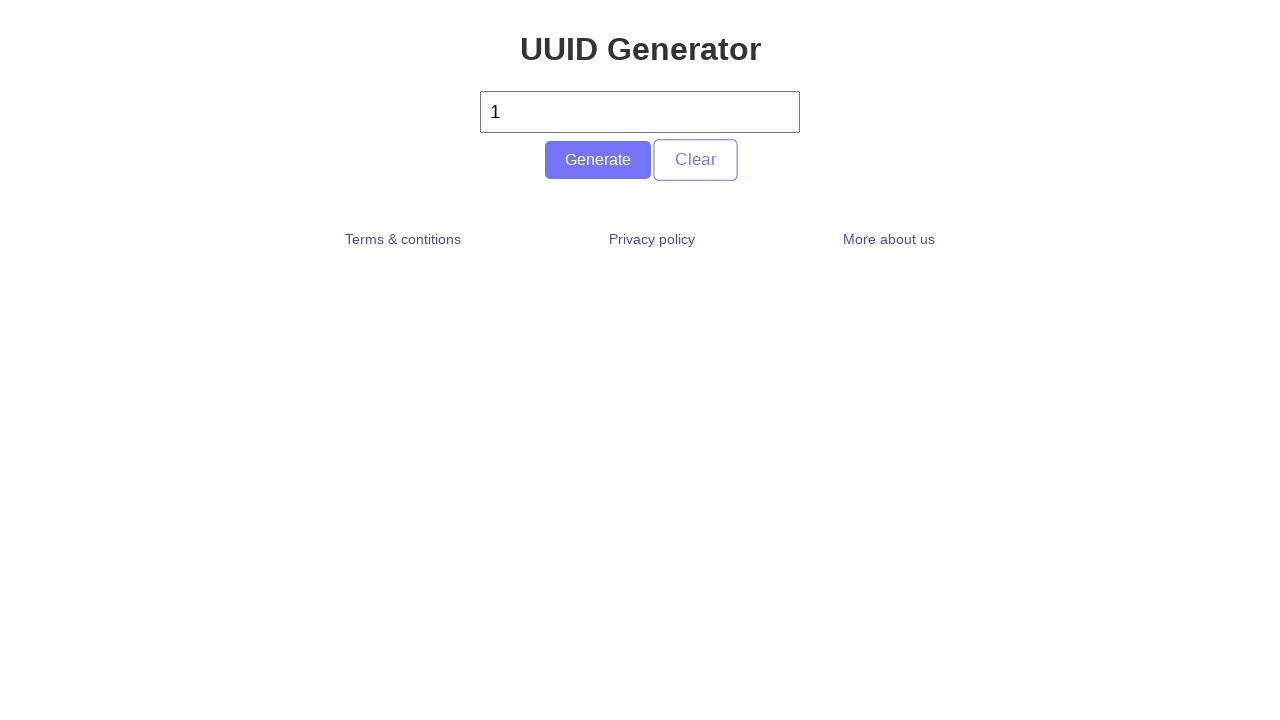

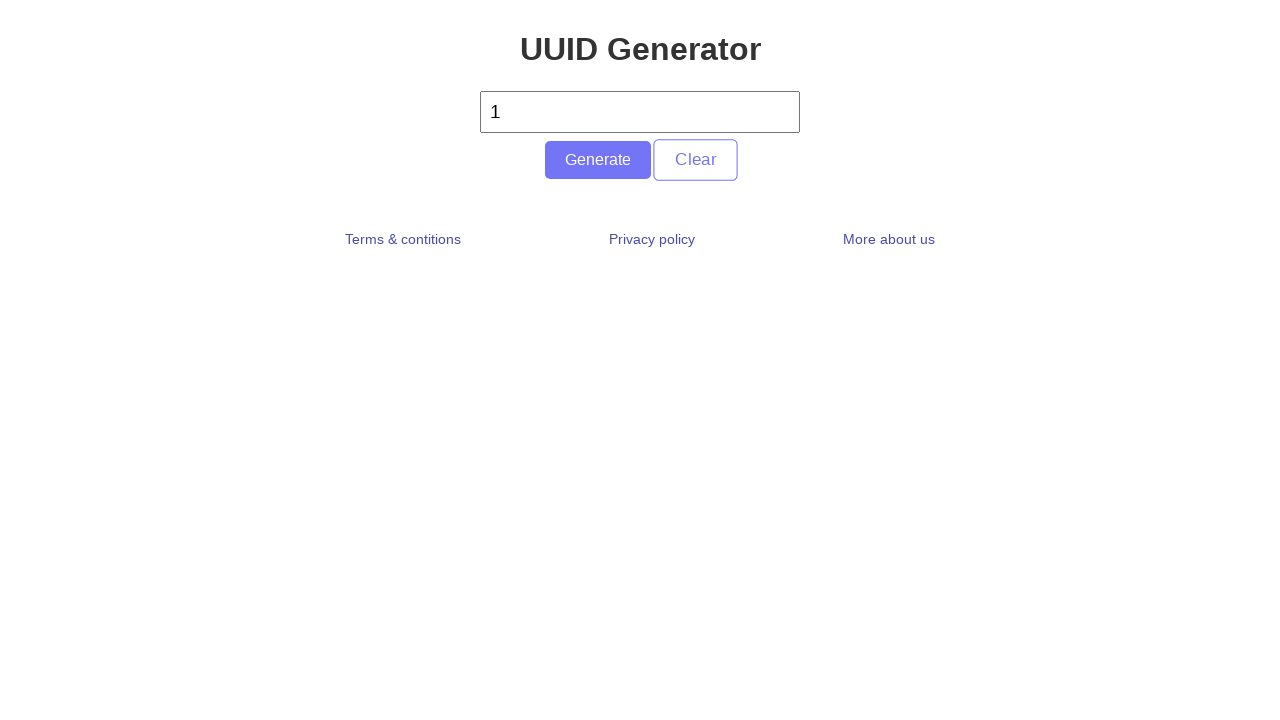